Navigates to VWO app page and clicks on the "Start a free trial" link to test navigation functionality

Starting URL: https://app.vwo.com

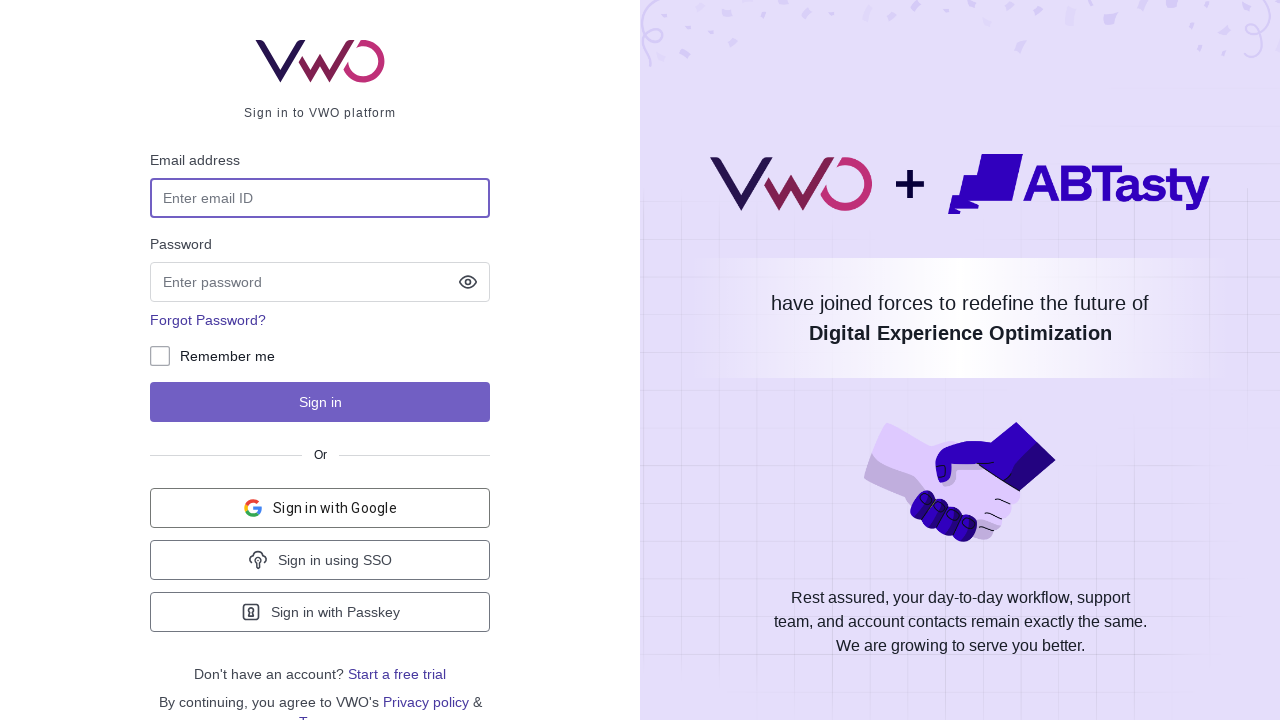

Clicked on 'Start a free trial' link at (397, 674) on a:has-text("Start a free trial")
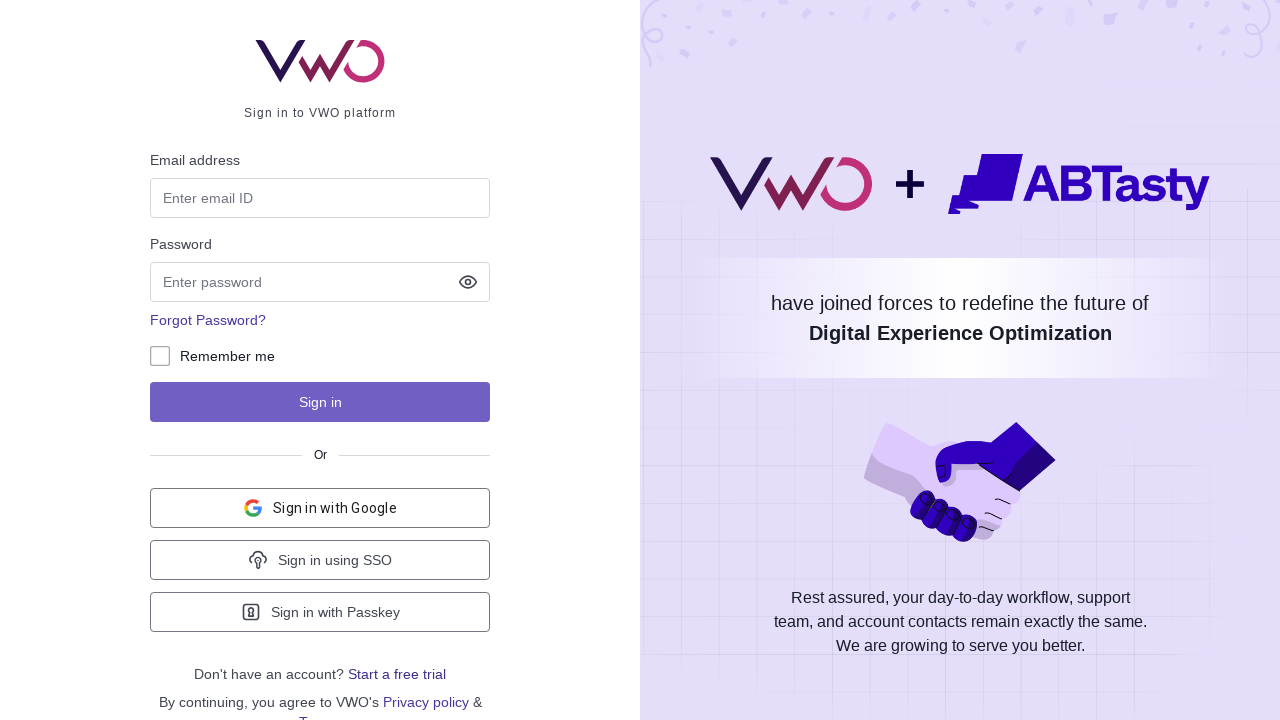

Waited for navigation to complete (networkidle state reached)
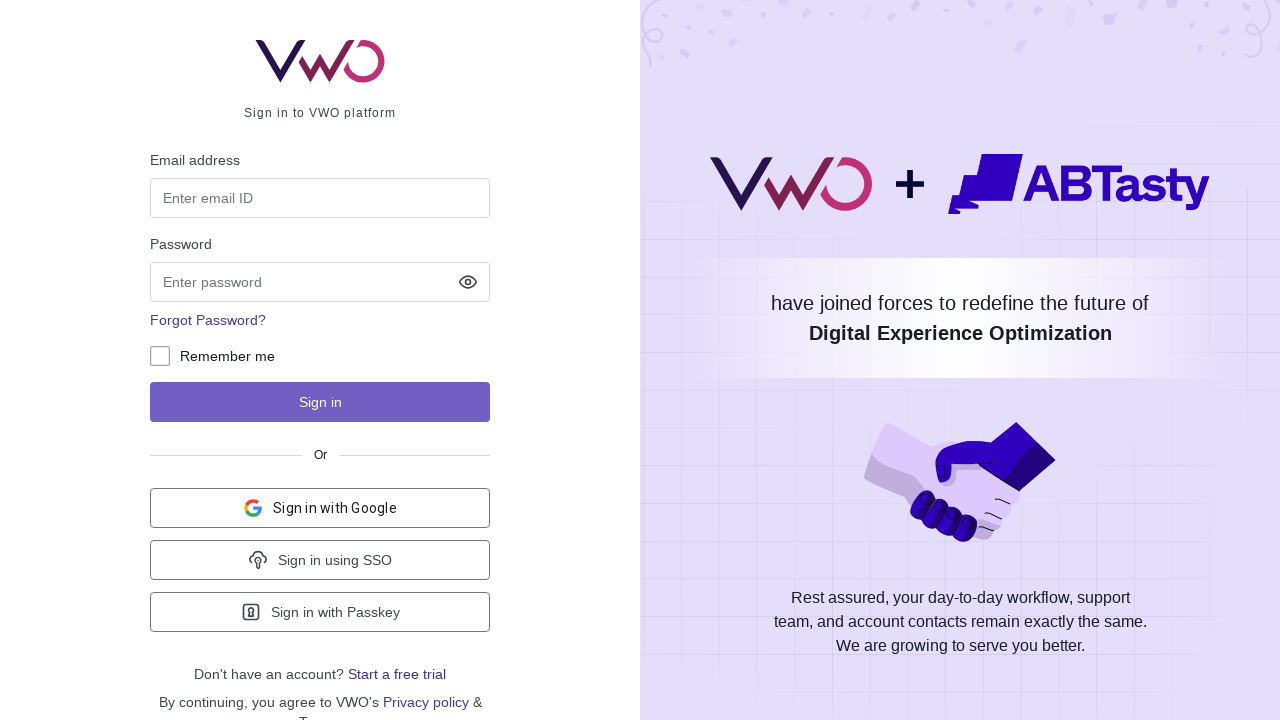

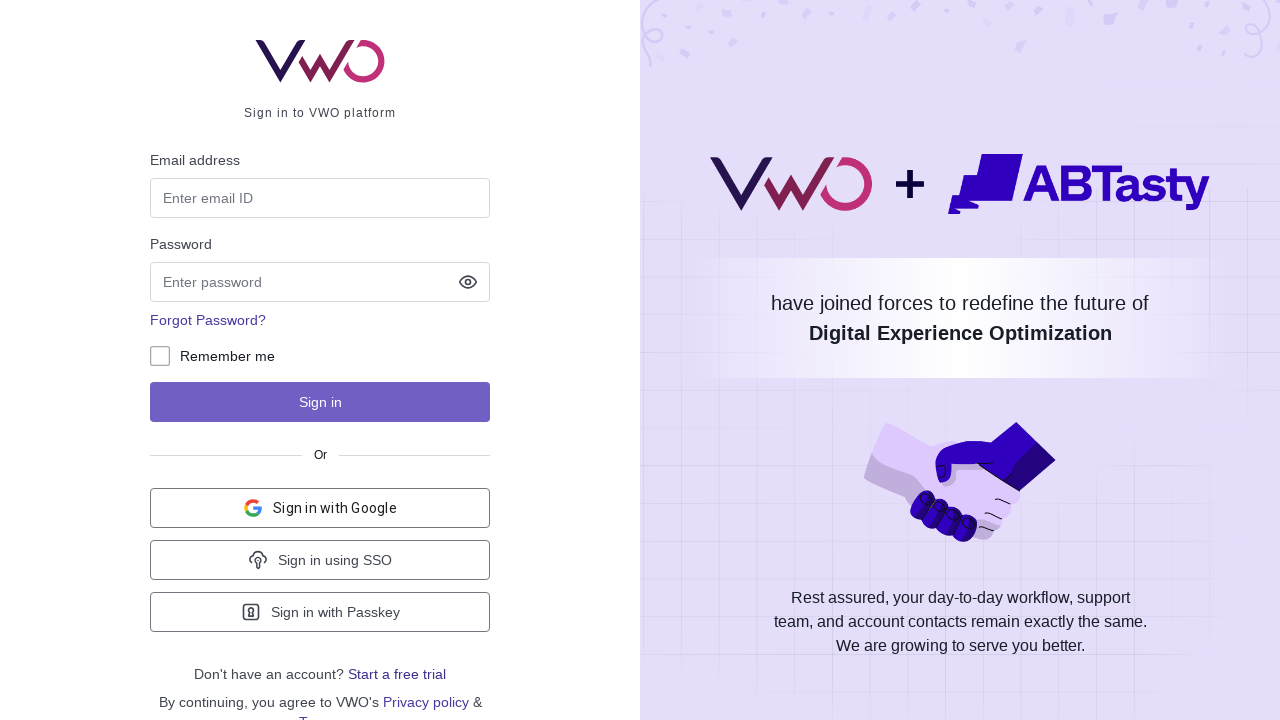